Tests the Standard multi select element by verifying Volvo, Saab, Opel, and Audi options are present and selectable

Starting URL: https://demoqa.com/select-menu

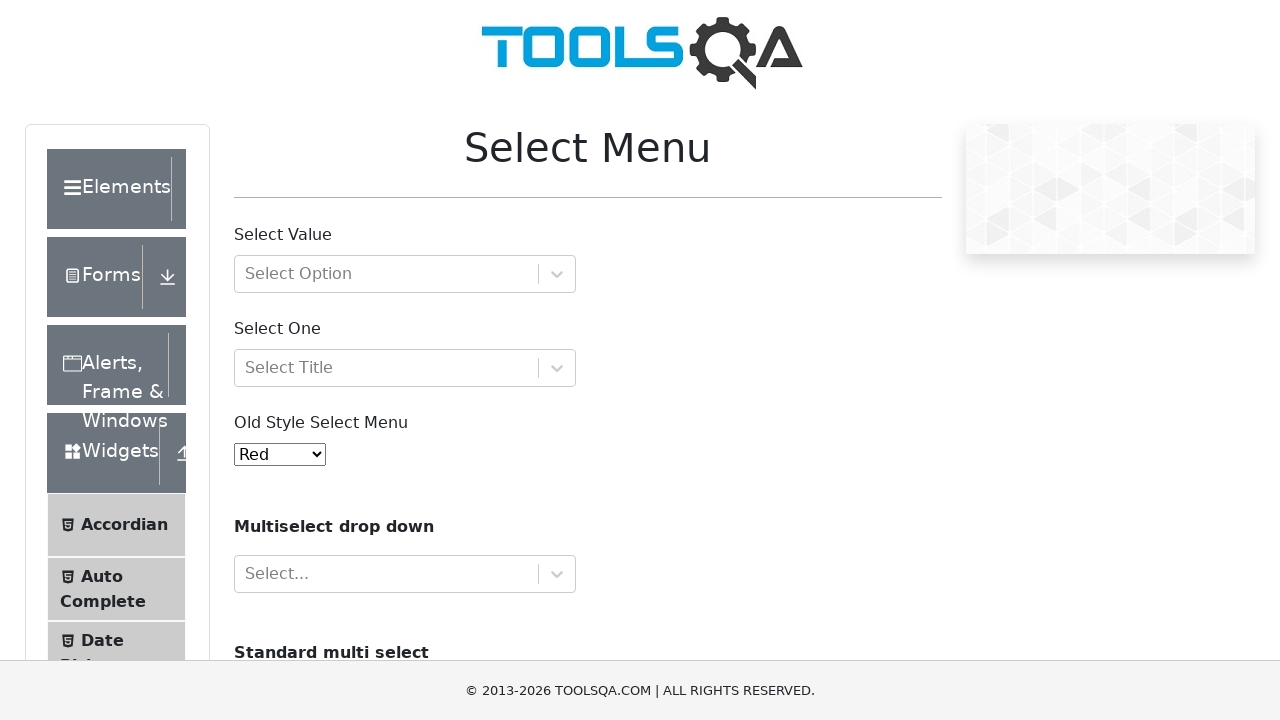

Scrolled to Standard multi select element (#cars)
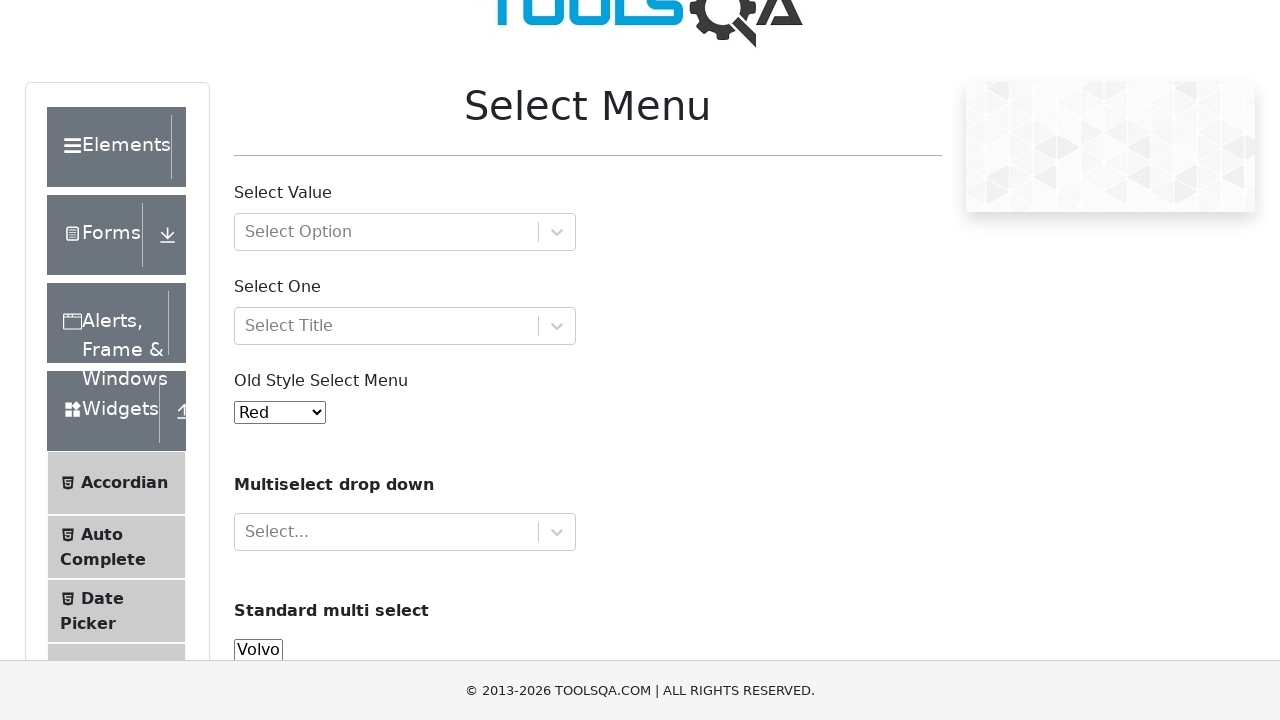

Retrieved all option elements from the multi select
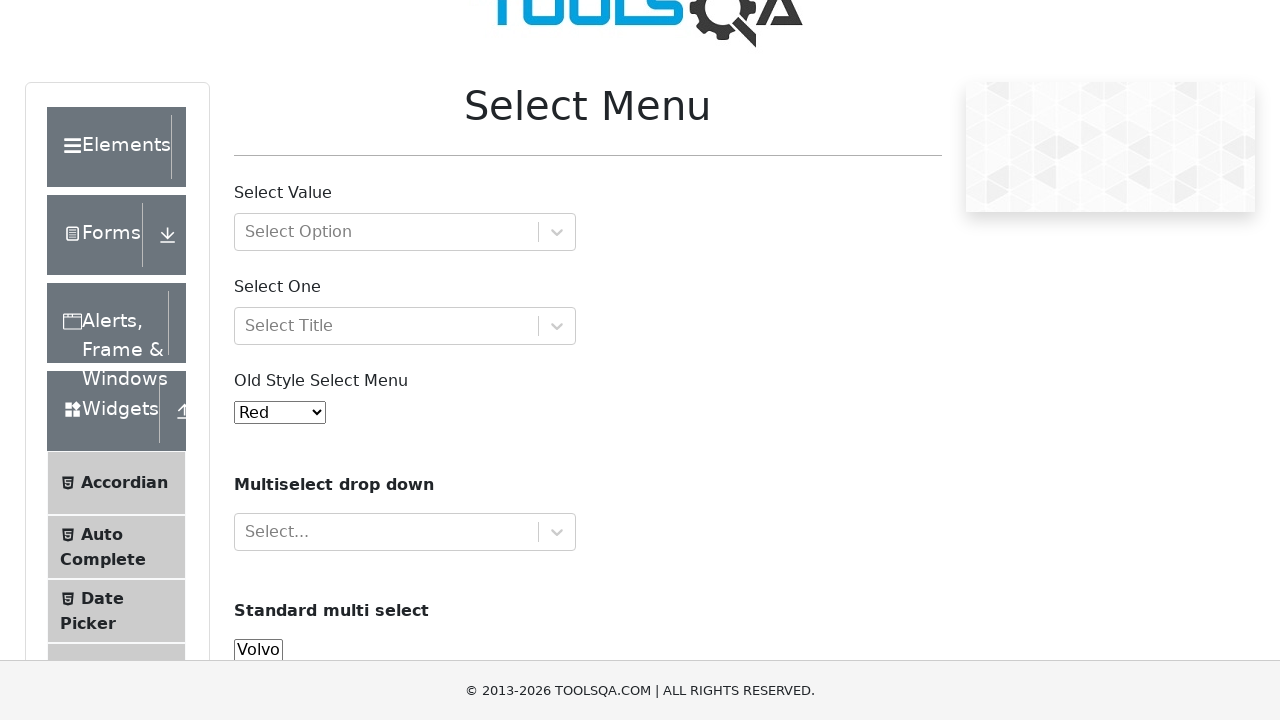

Set expected values list: Volvo, Saab, Opel, Audi
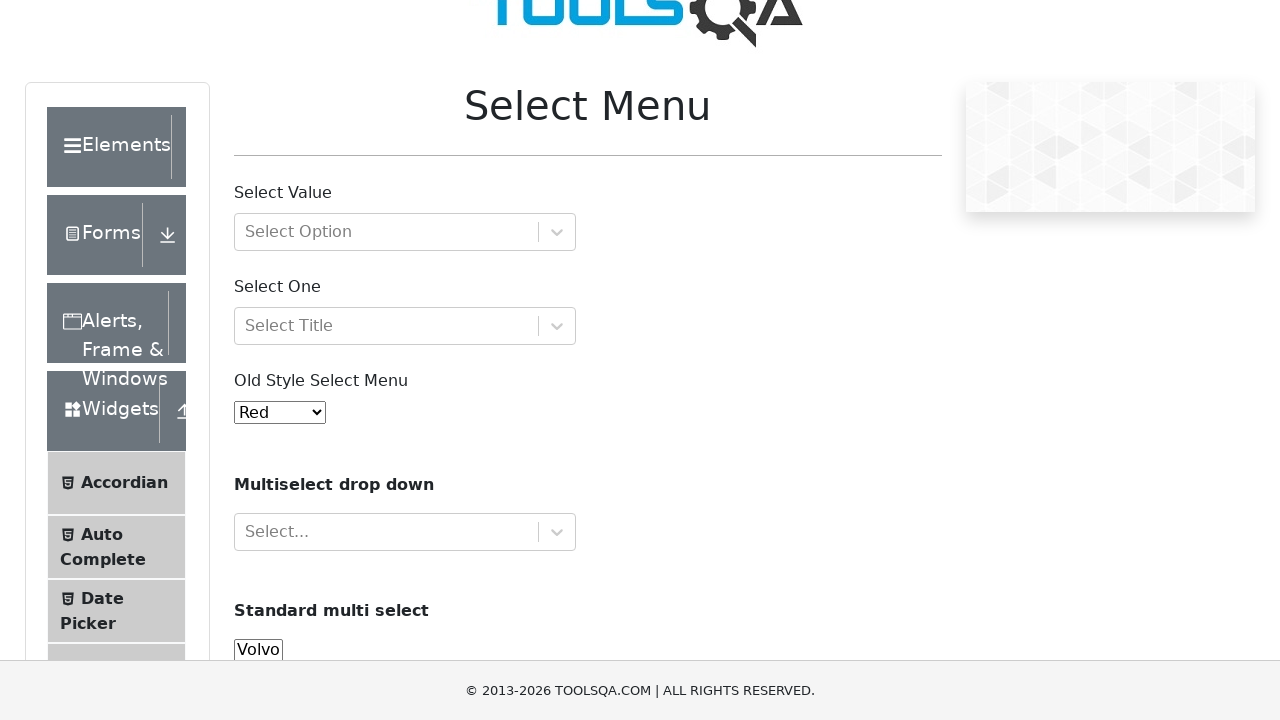

Verified option 'Volvo' is enabled
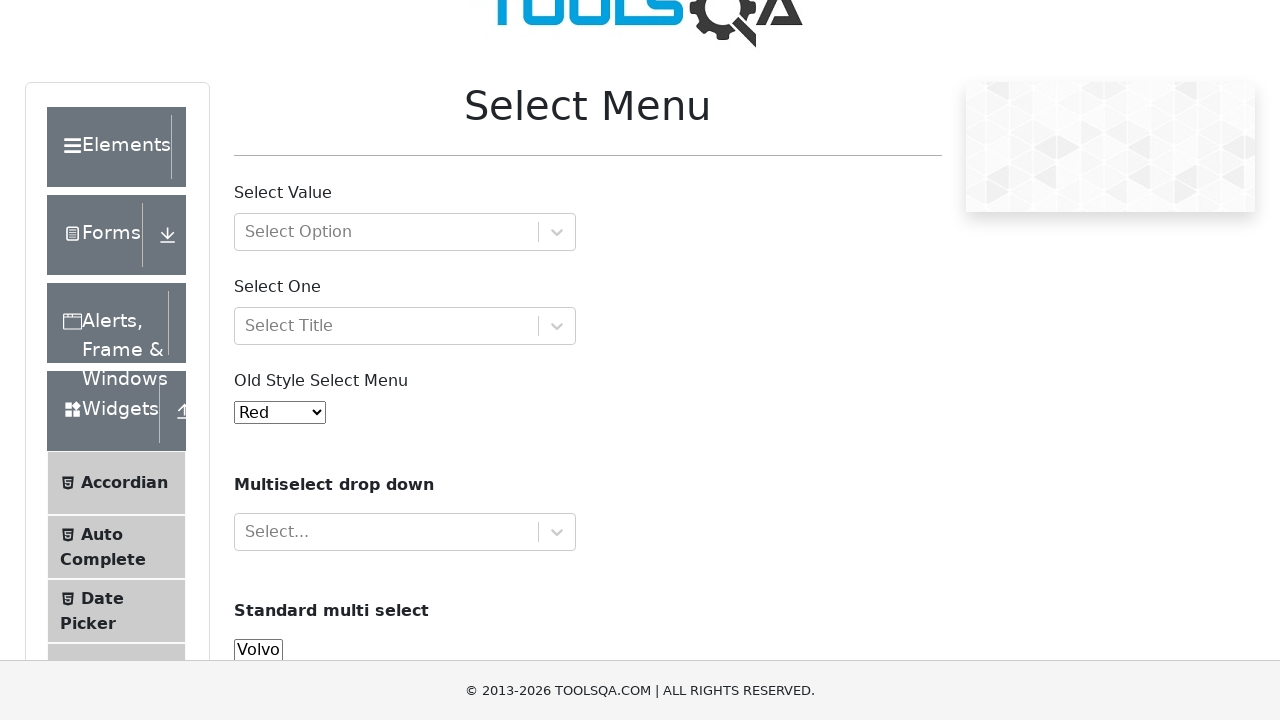

Clicked option 'Volvo' to select it at (258, 650) on #cars option >> nth=0
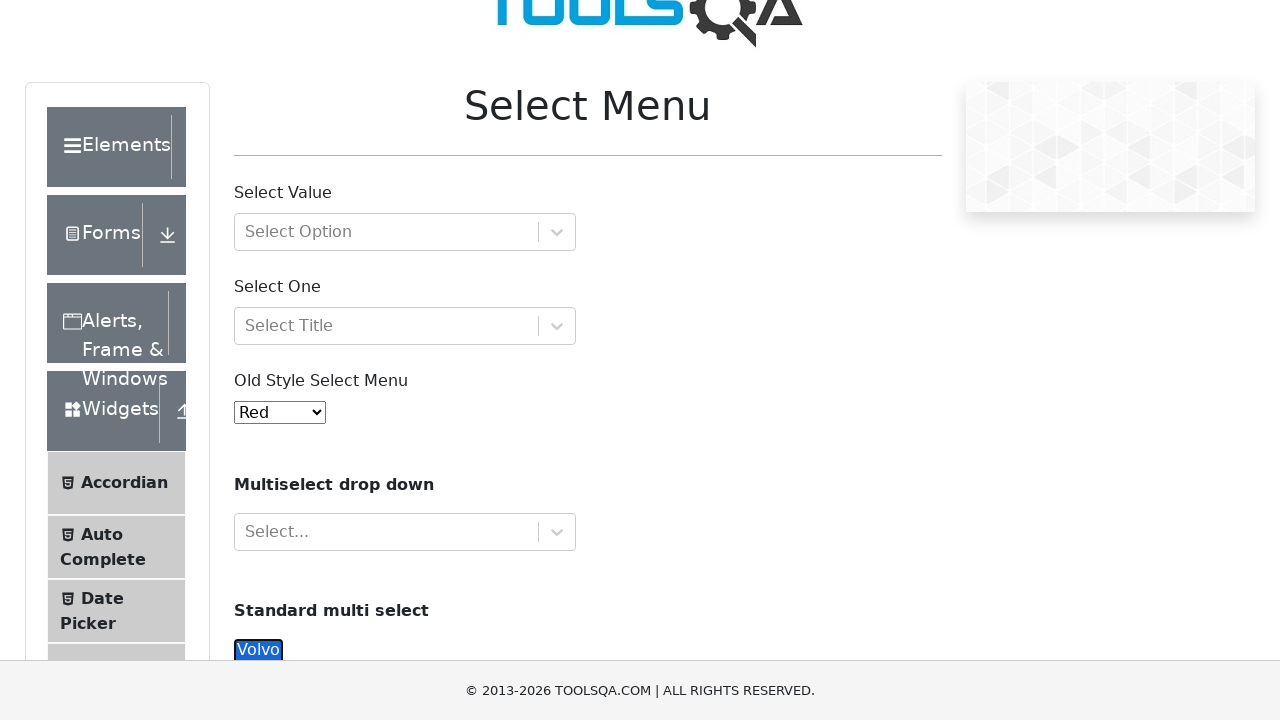

Verified option 'Saab' is enabled
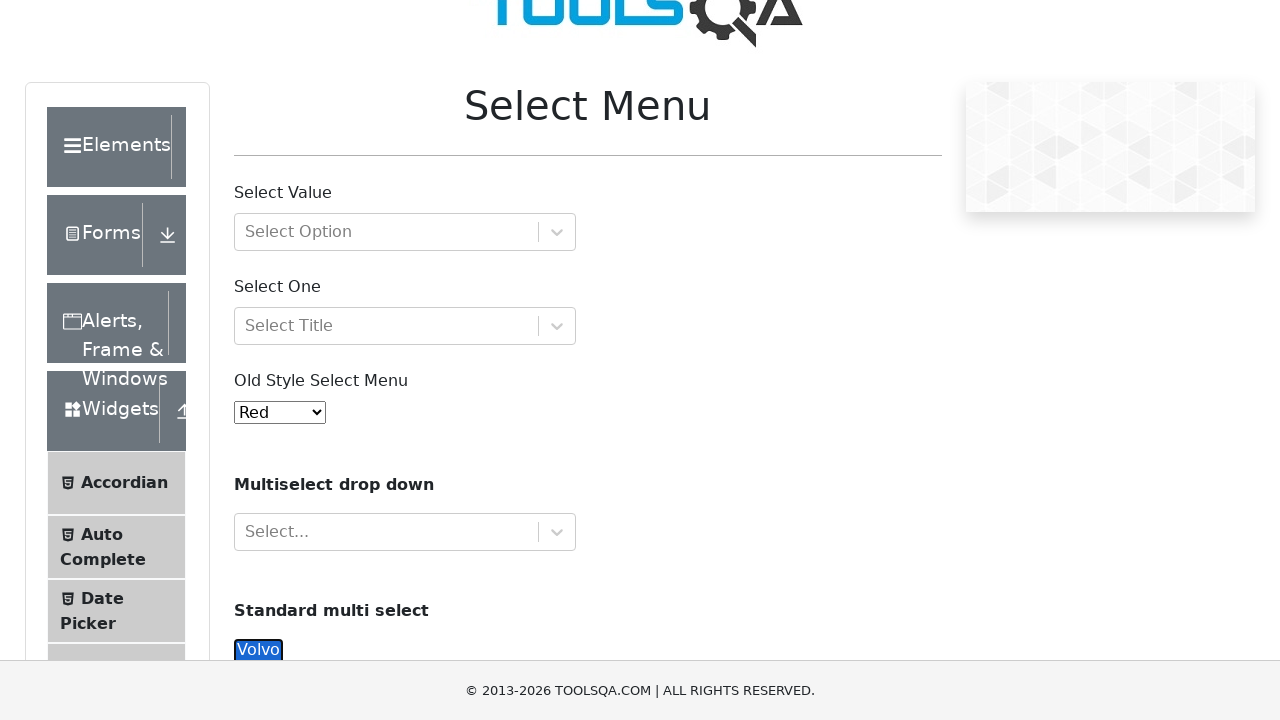

Clicked option 'Saab' to select it at (258, 62) on #cars option >> nth=1
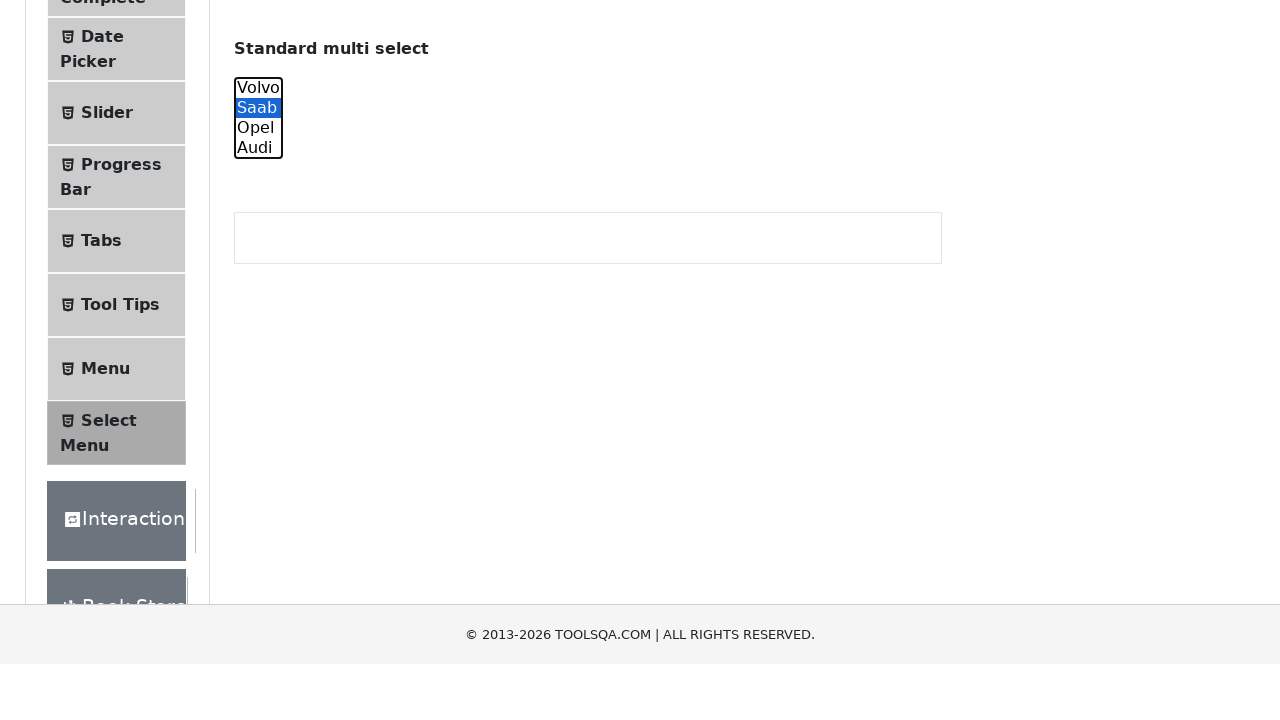

Verified option 'Opel' is enabled
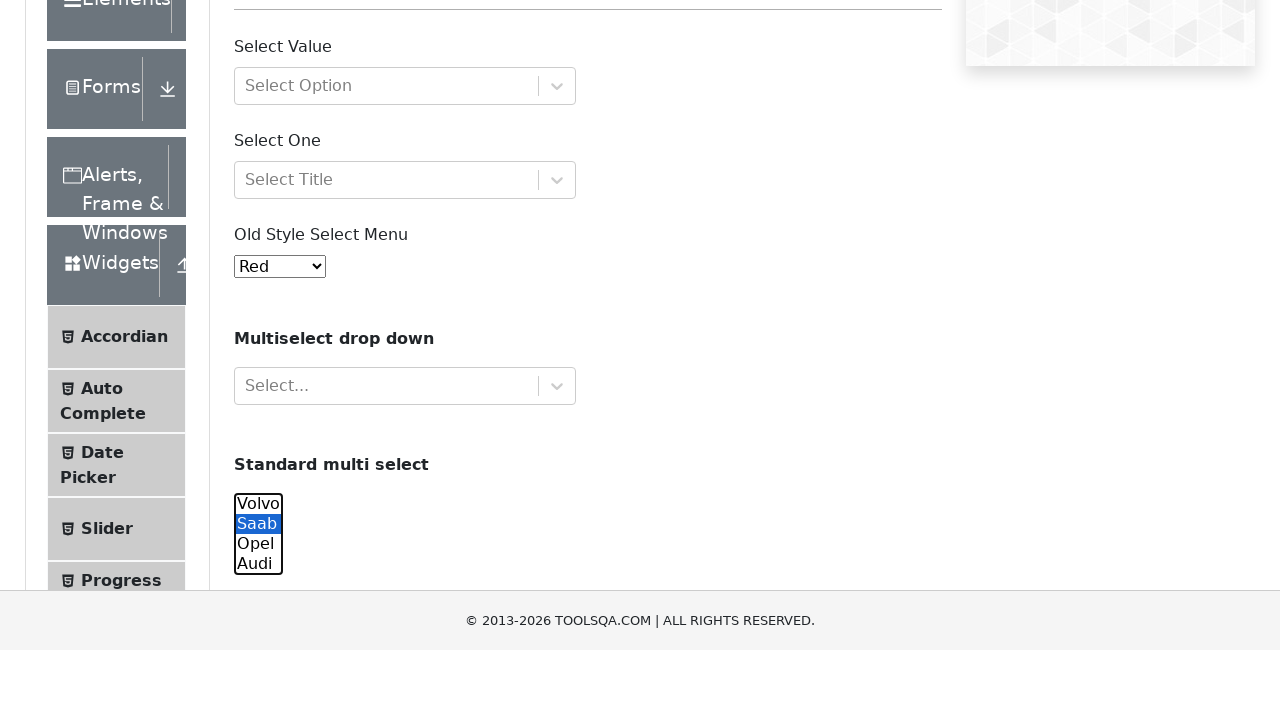

Clicked option 'Opel' to select it at (258, 360) on #cars option >> nth=2
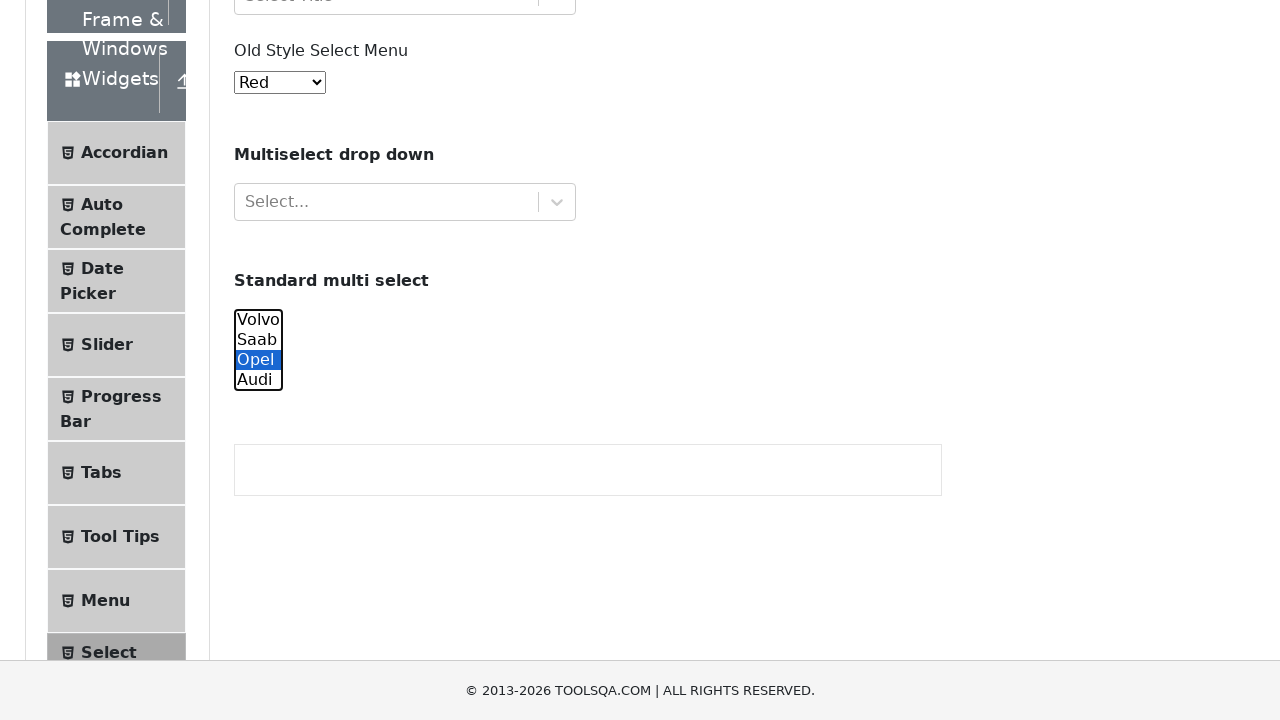

Verified option 'Audi' is enabled
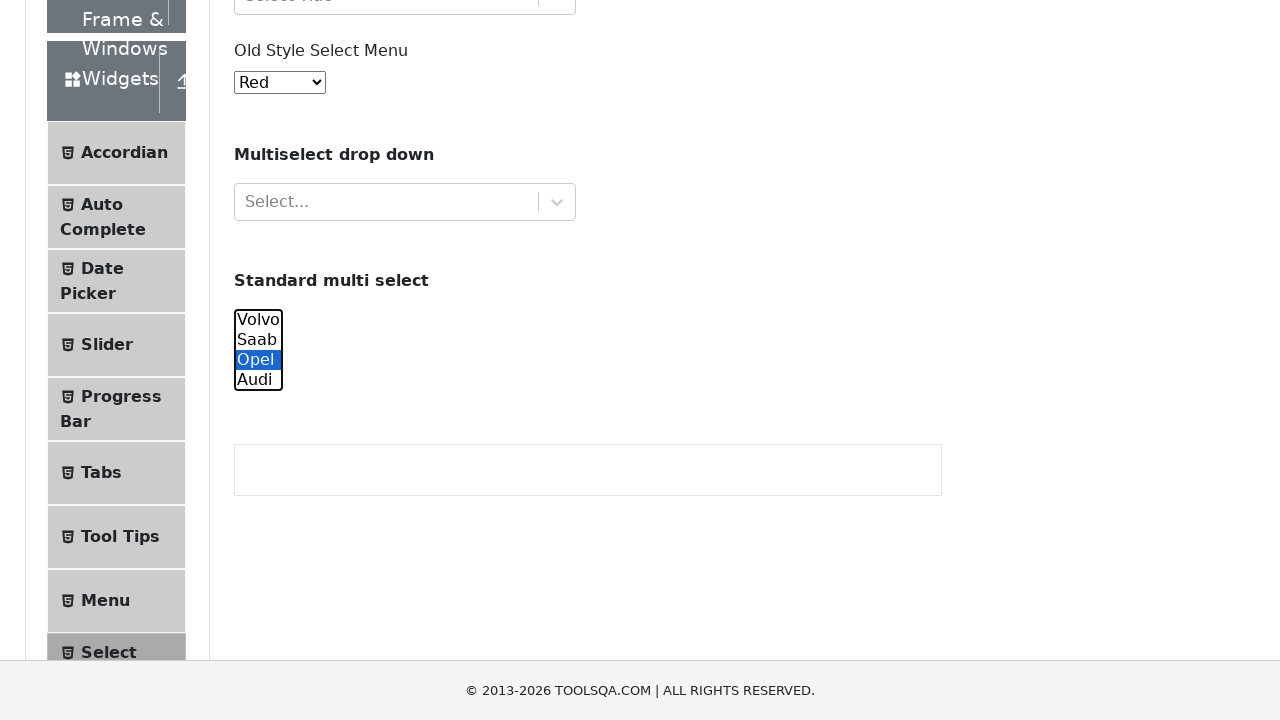

Clicked option 'Audi' to select it at (258, 380) on #cars option >> nth=3
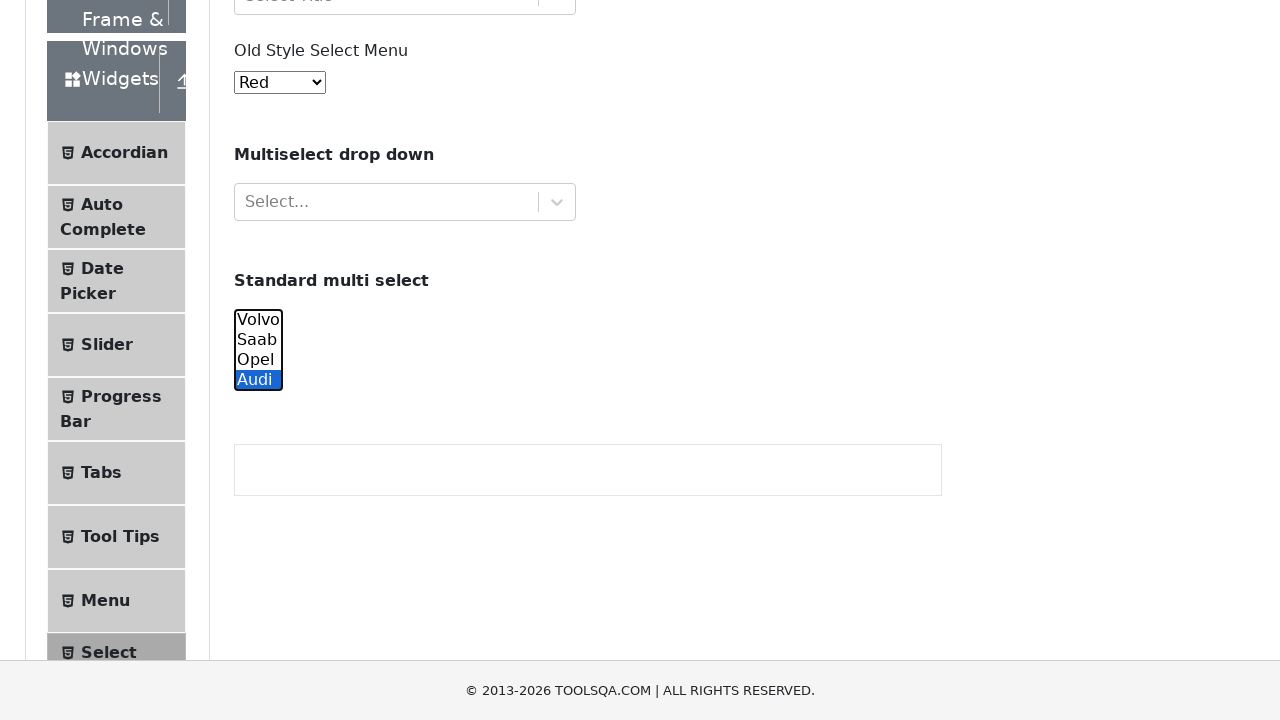

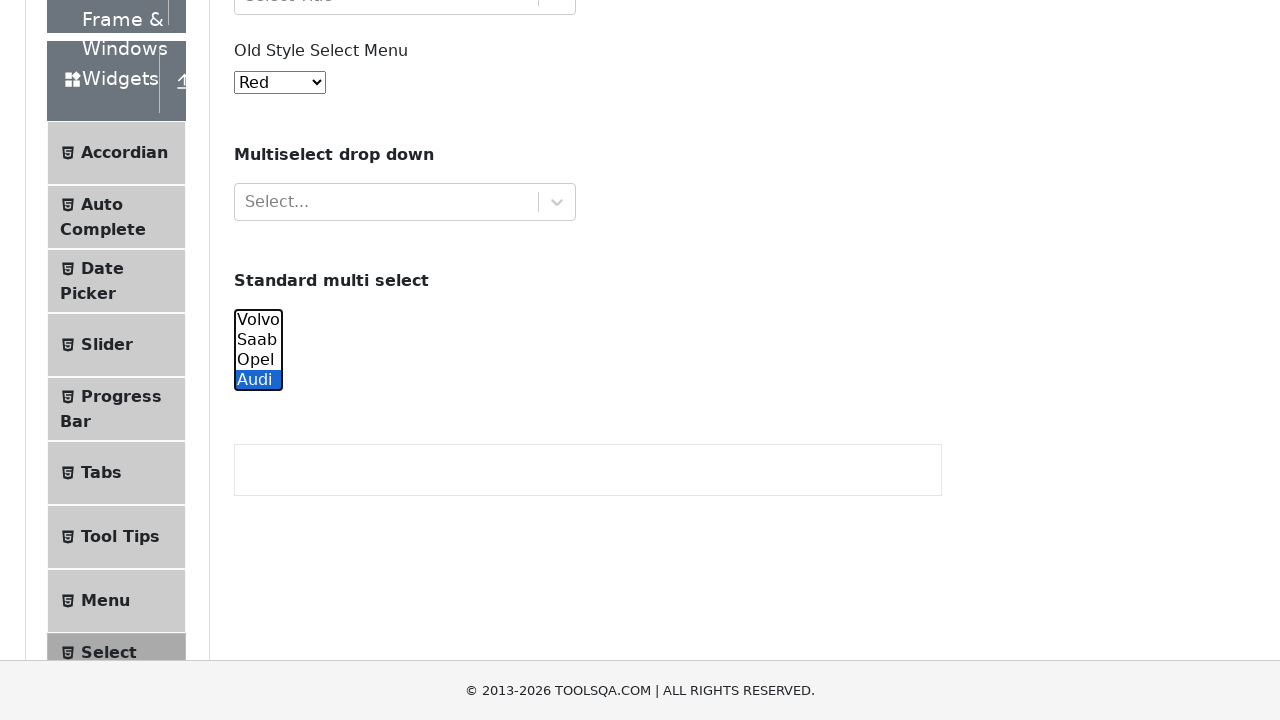